Tests checkbox functionality by clicking on the Benz checkbox option

Starting URL: https://www.letskodeit.com/practice

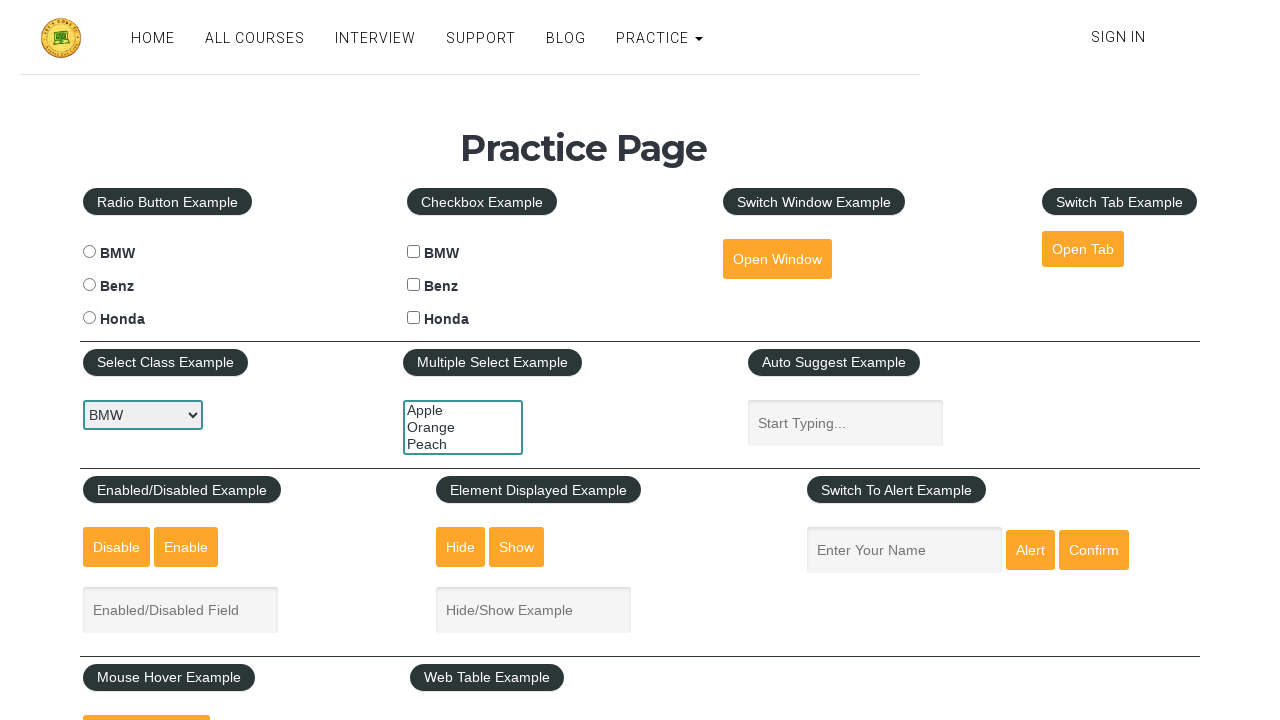

Clicked on the Benz checkbox option at (414, 285) on input[type='checkbox'][value='benz']
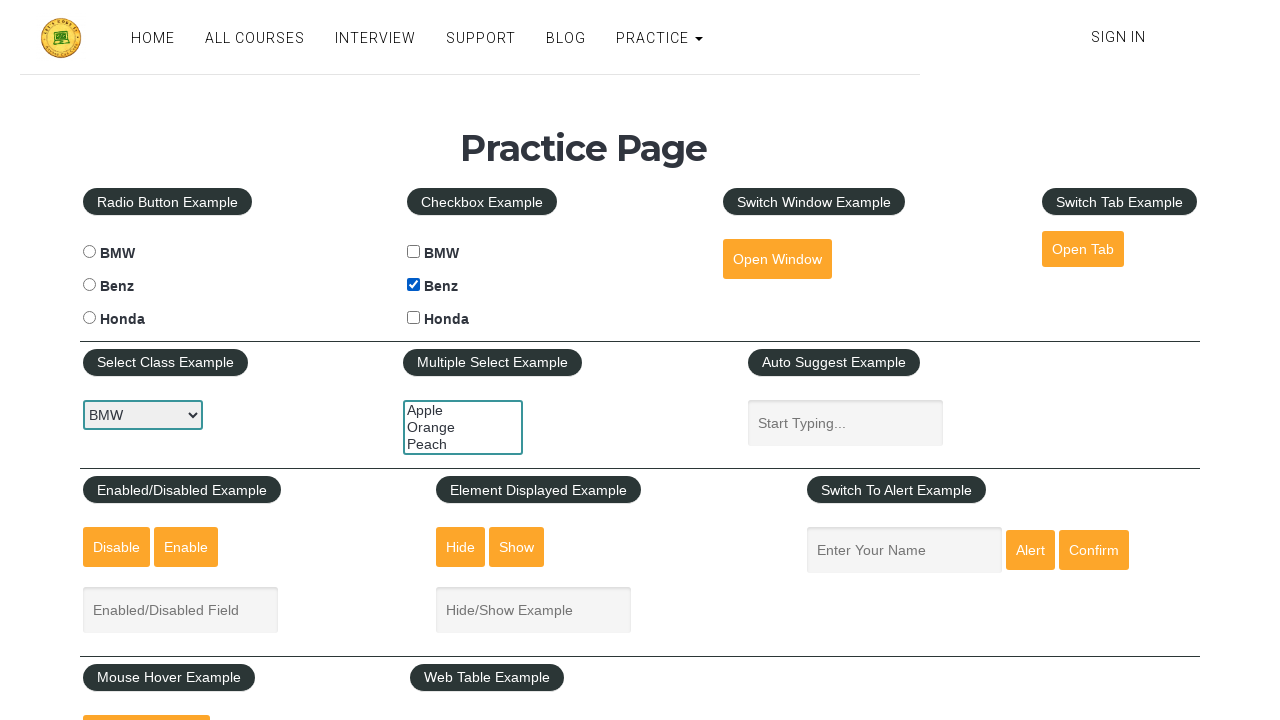

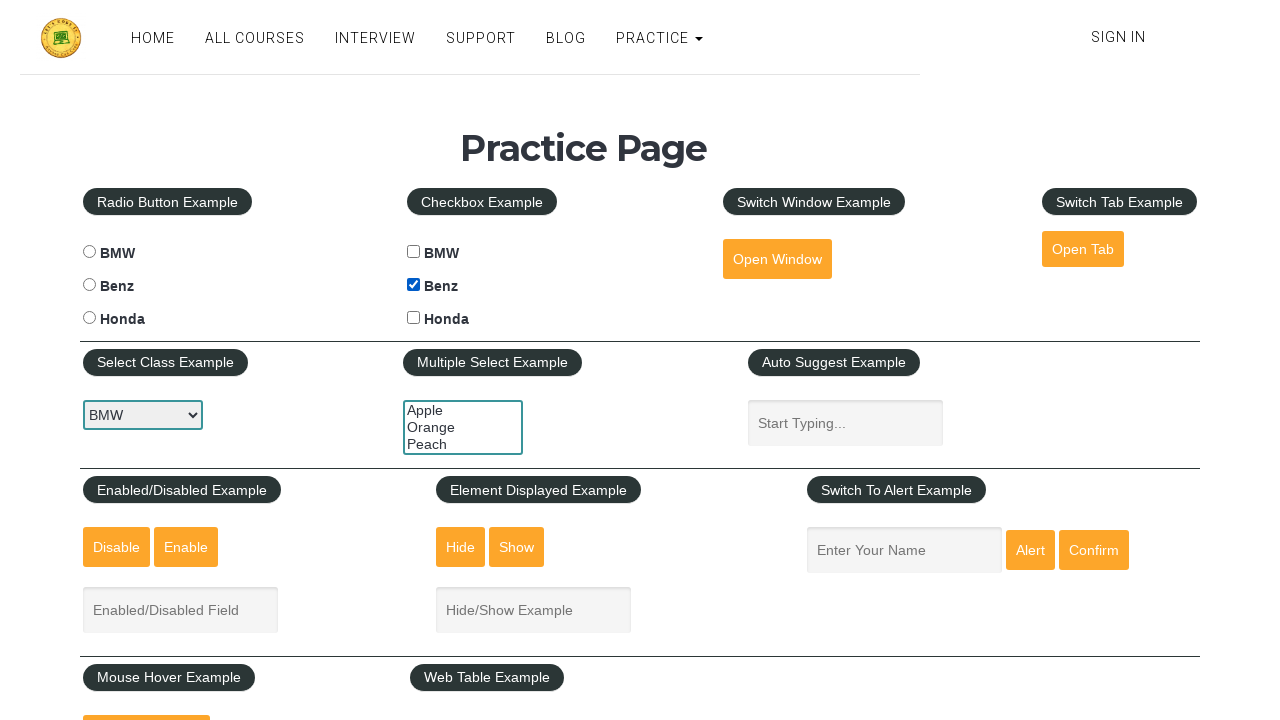